Tests dropdown selection by selecting an option using its index position (index 1 for "Option 1")

Starting URL: https://the-internet.herokuapp.com

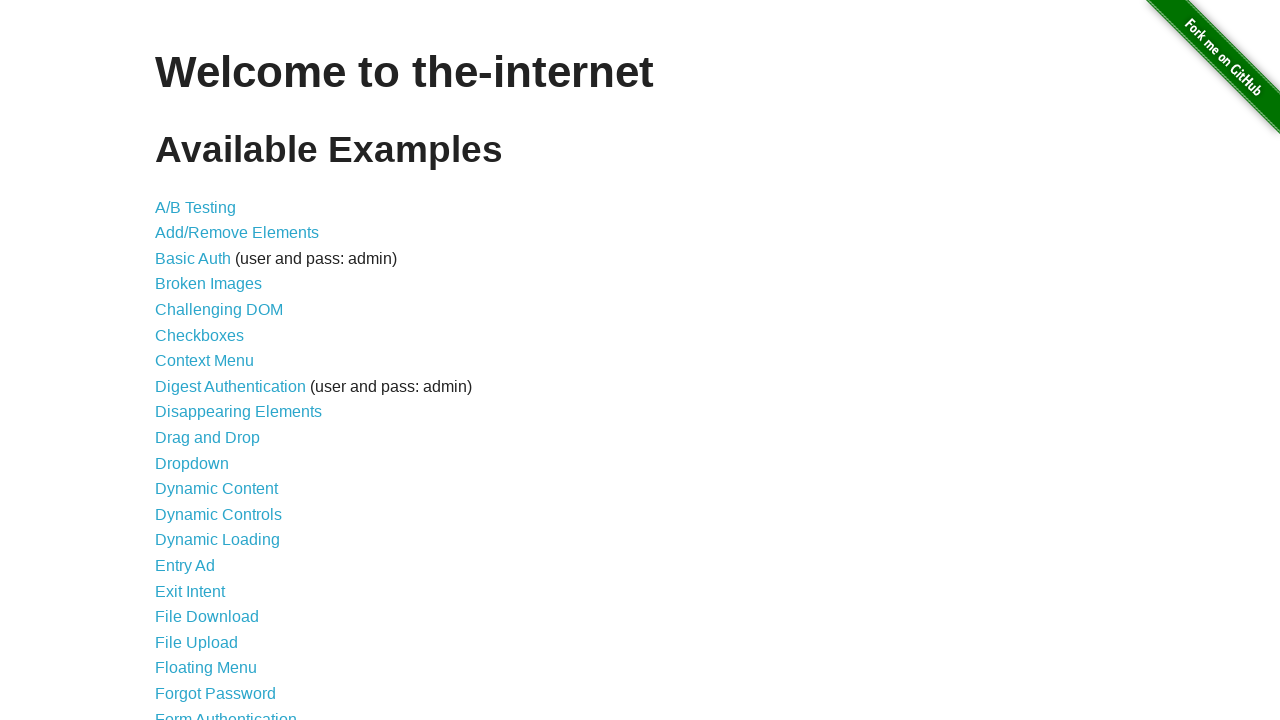

Clicked on Dropdown link to navigate to dropdown page at (192, 463) on text=Dropdown
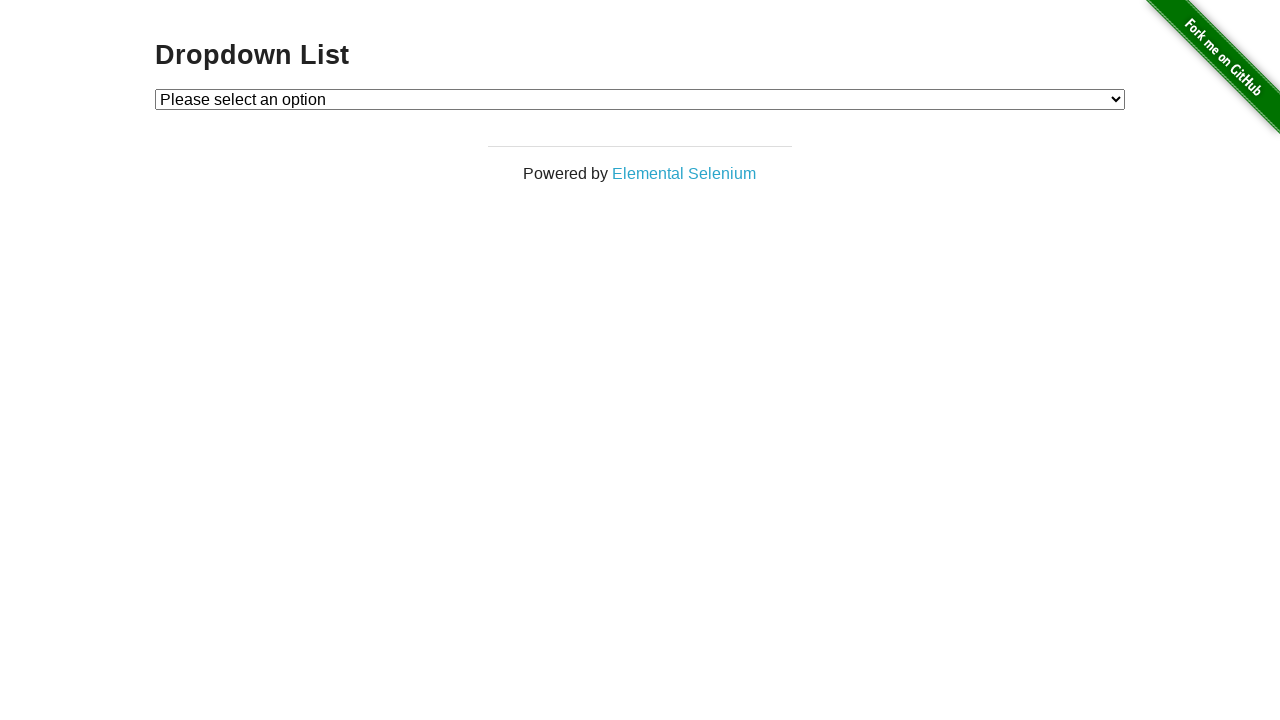

Dropdown element is now visible
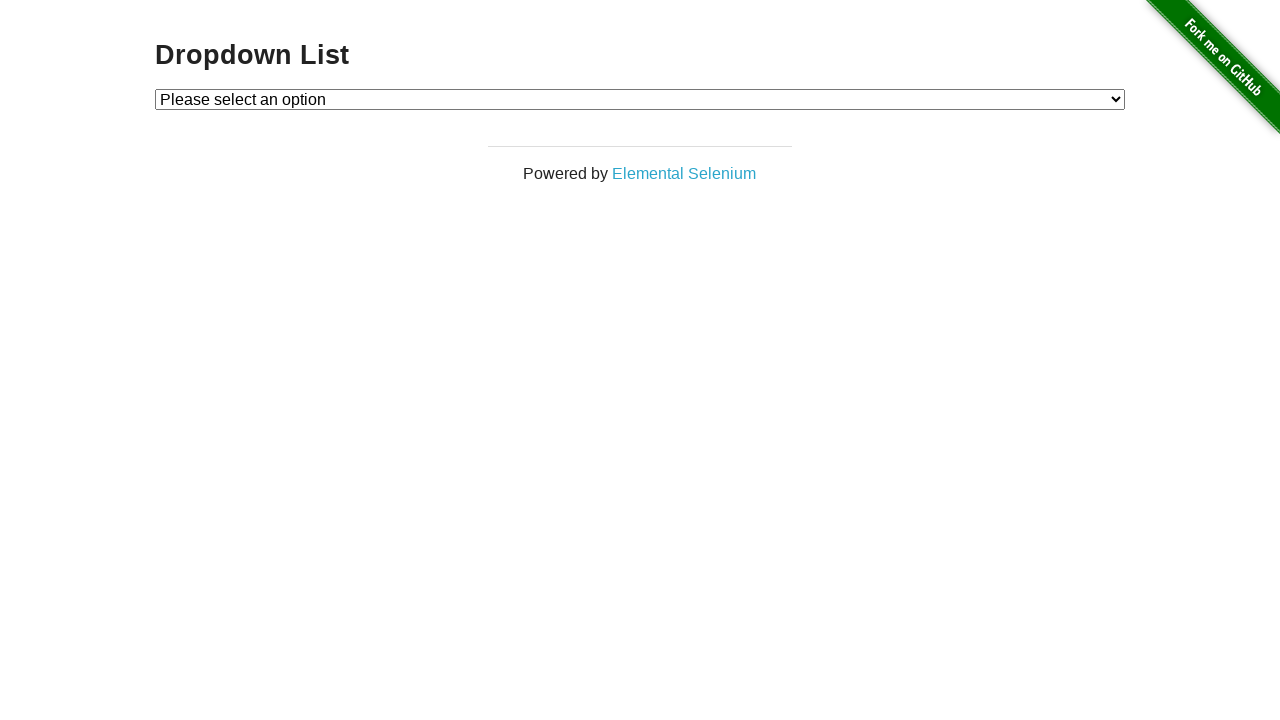

Selected Option 1 from dropdown using index position 1 on #dropdown
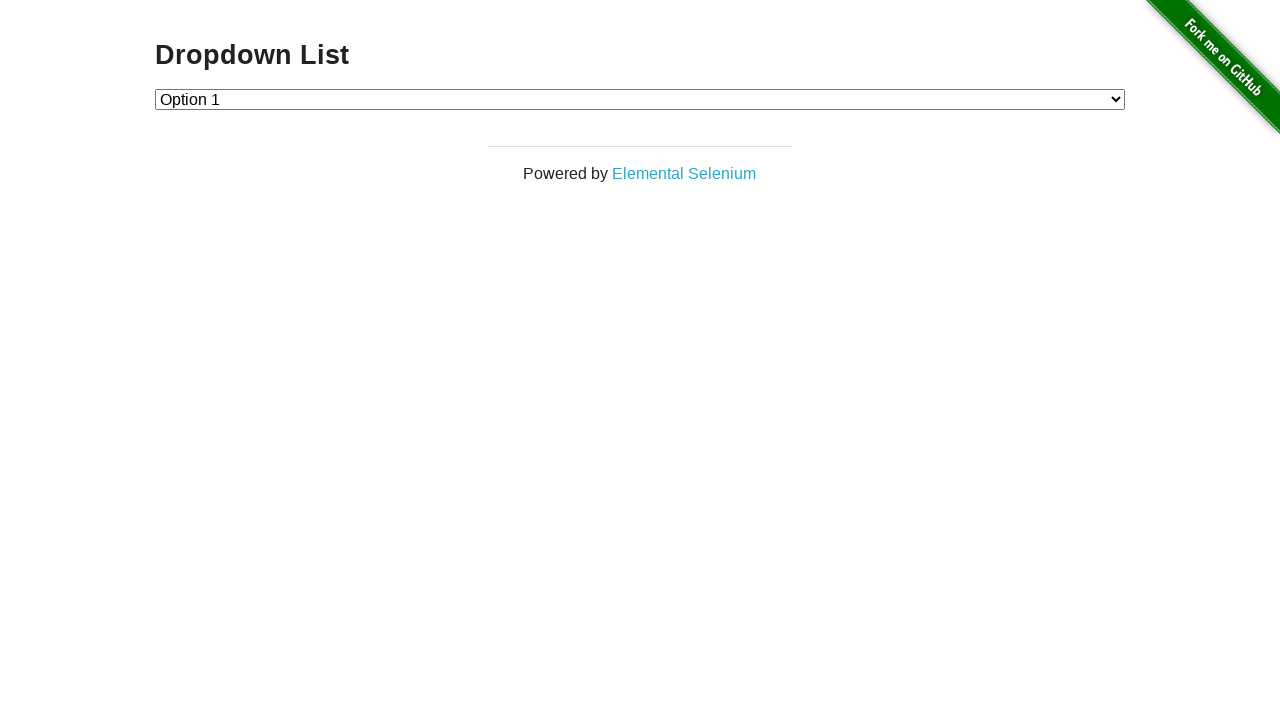

Retrieved the selected dropdown value
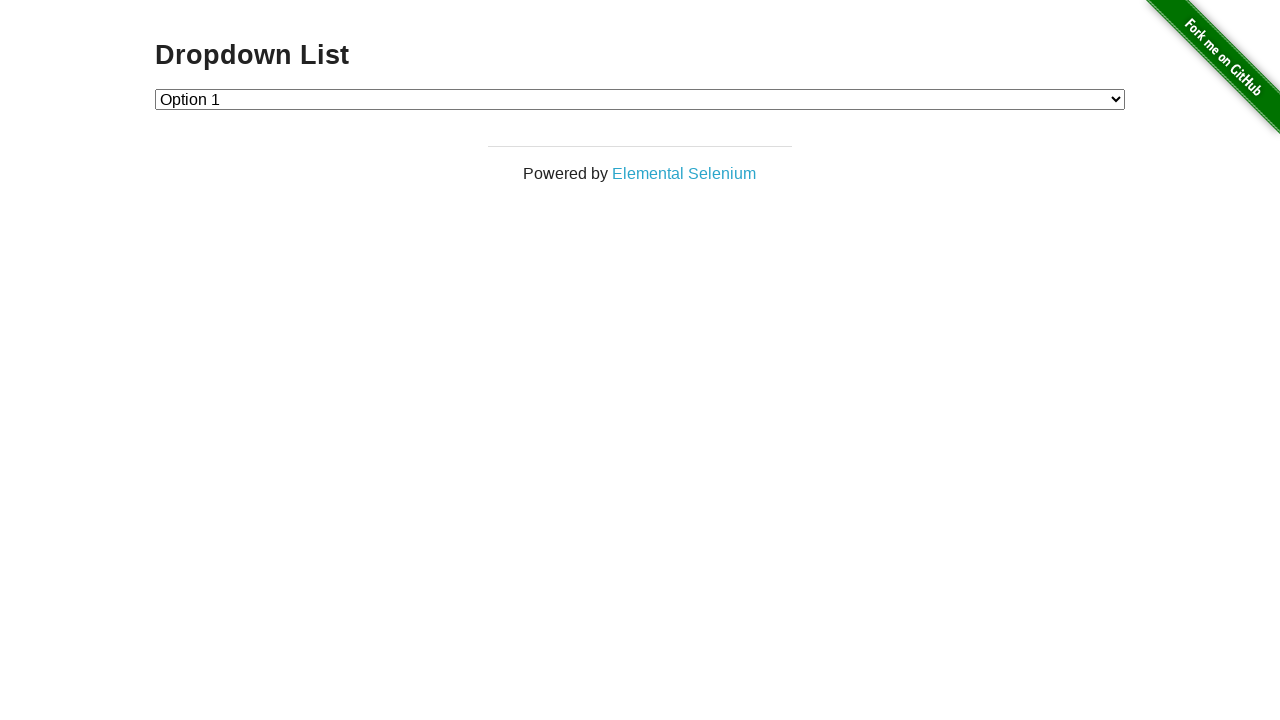

Verified that the selected value is '1' - assertion passed
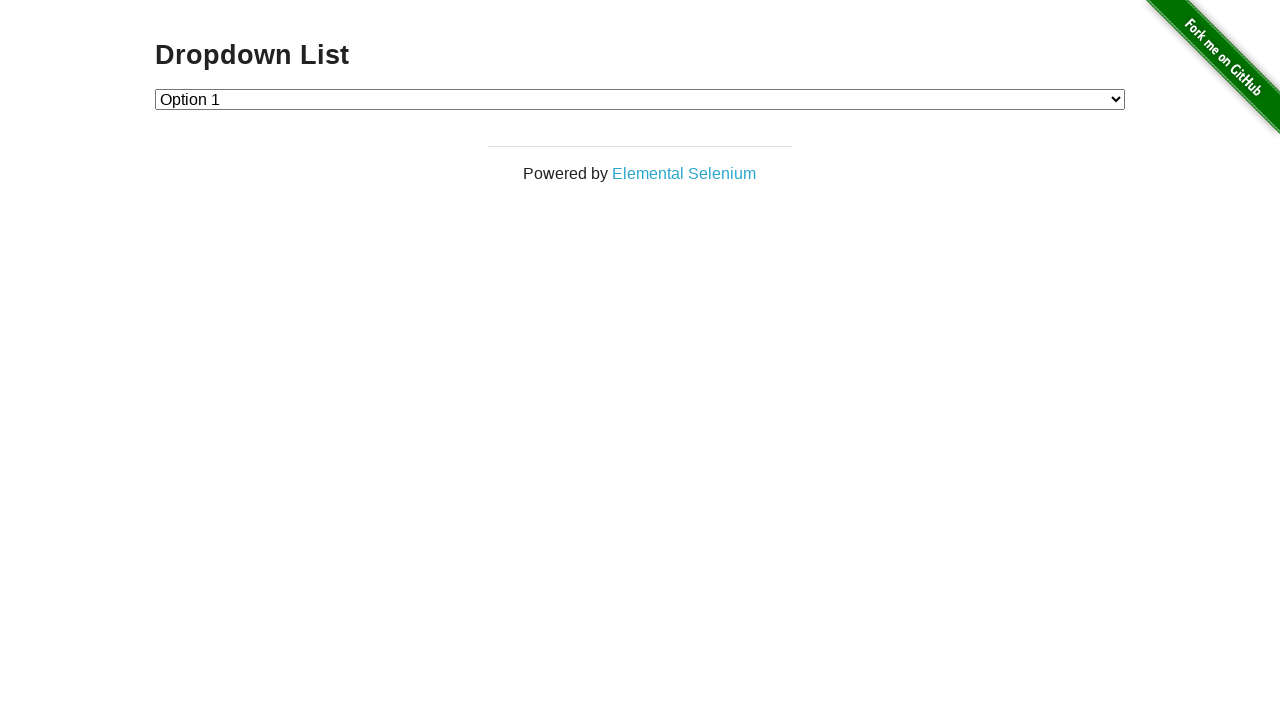

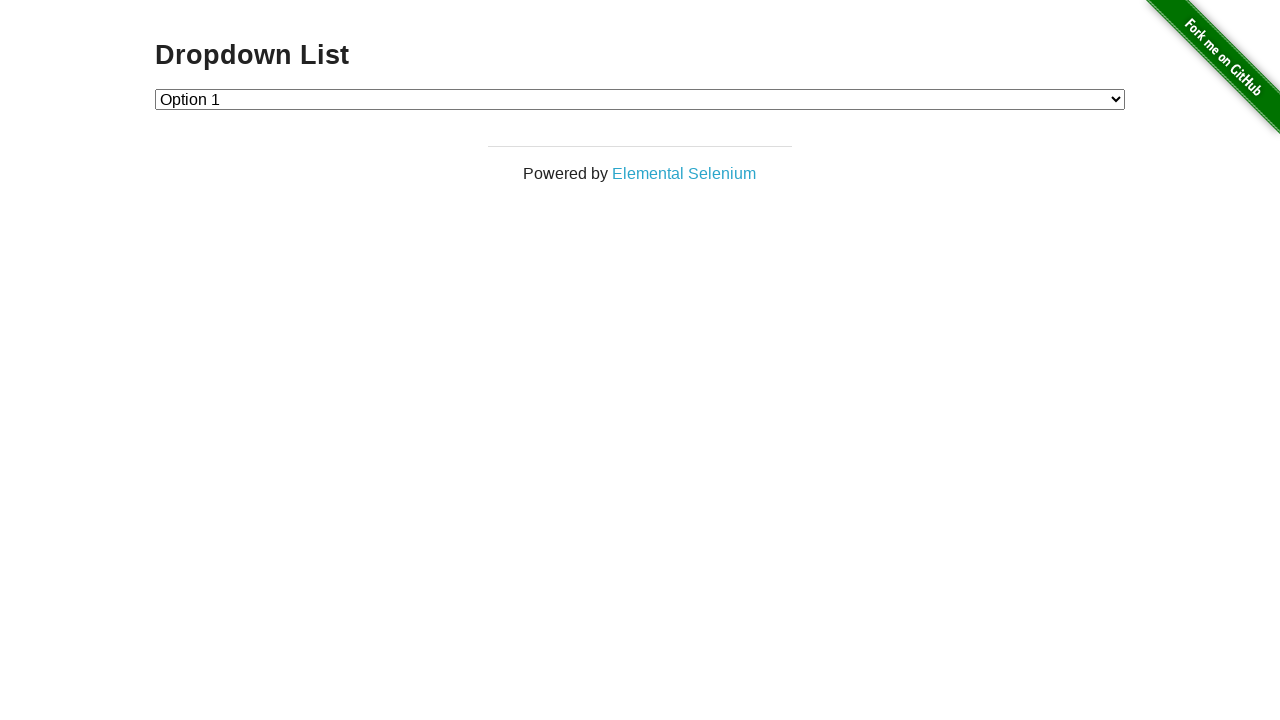